Navigates to the SproutHub widget page with light theme and waits for the content to fully load

Starting URL: https://sprouthub-widget.vercel.app/?user=devinnicholson&theme=light

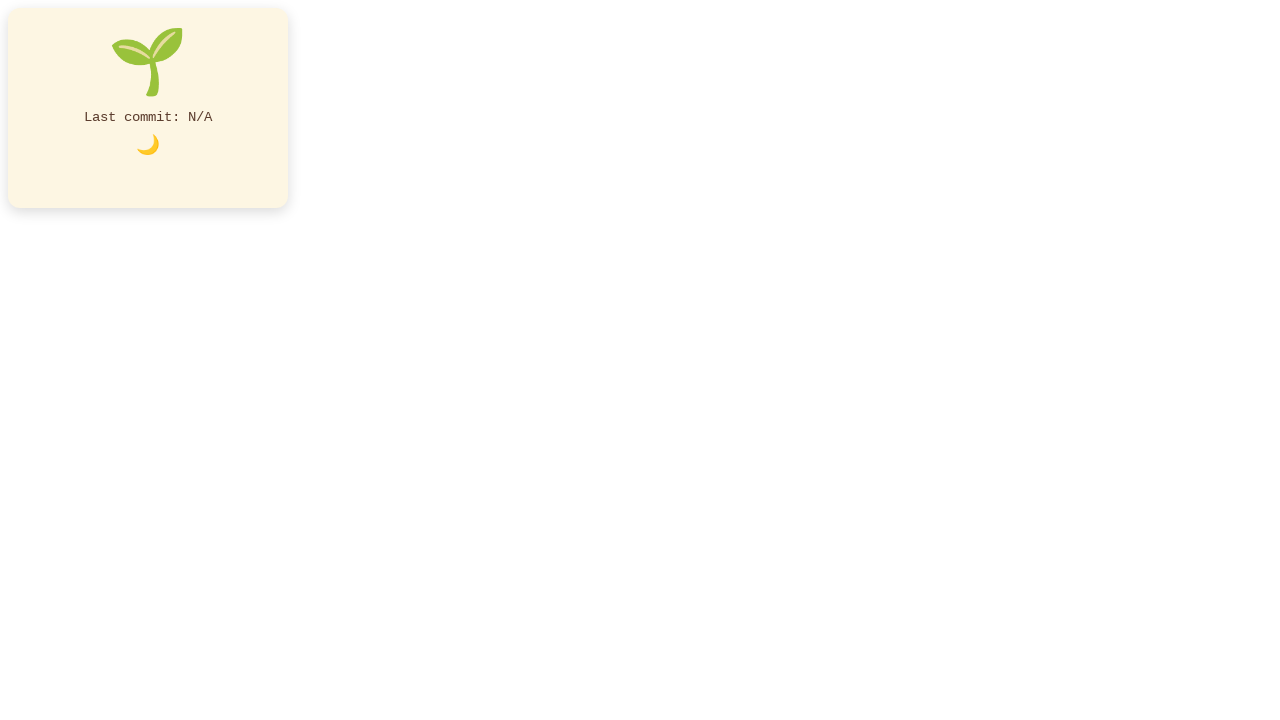

Waited for network to be idle - content fully loaded
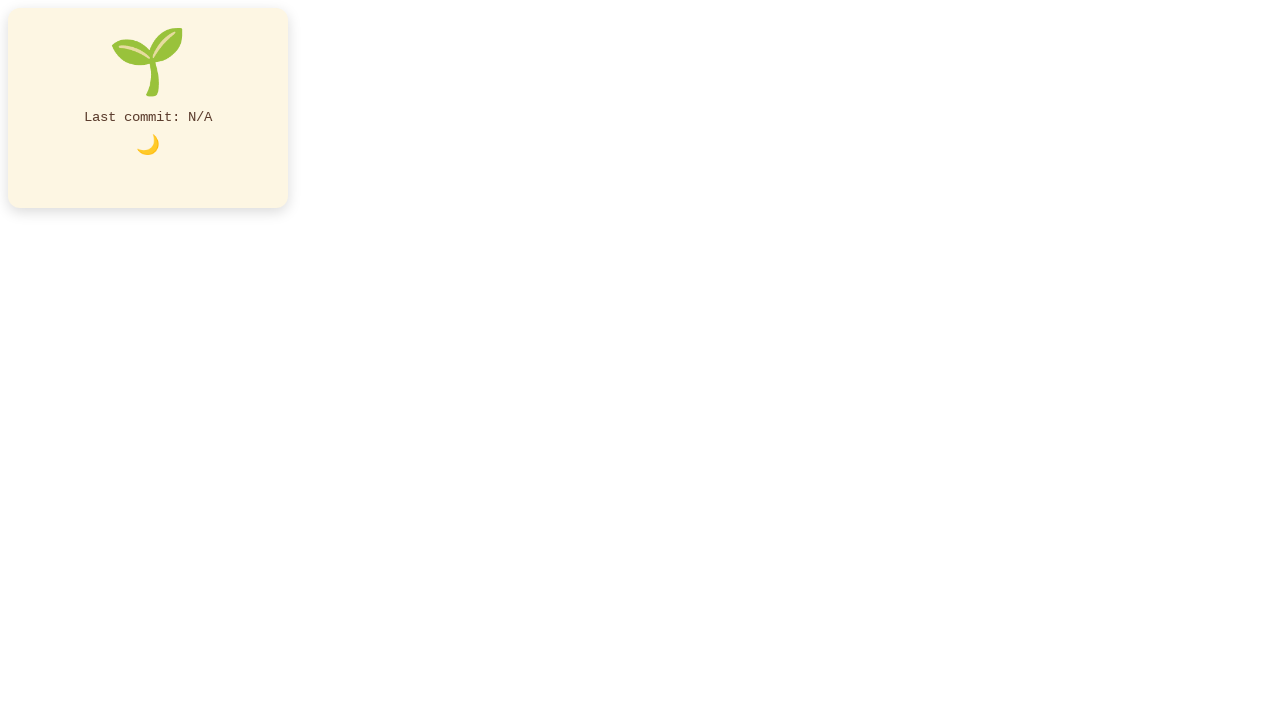

Set viewport size to 300x200 for widget display
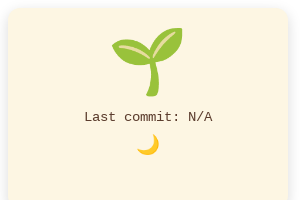

Waited 1500ms for widget to render completely
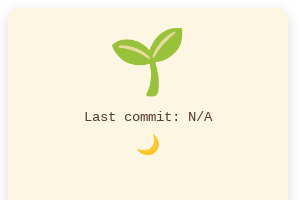

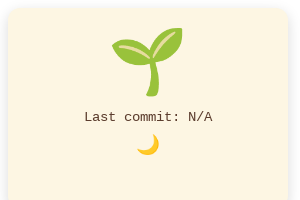